Tests drag-and-drop functionality on jQueryUI's droppable demo by dragging an element and releasing it onto a drop target within an iframe.

Starting URL: https://jqueryui.com/droppable

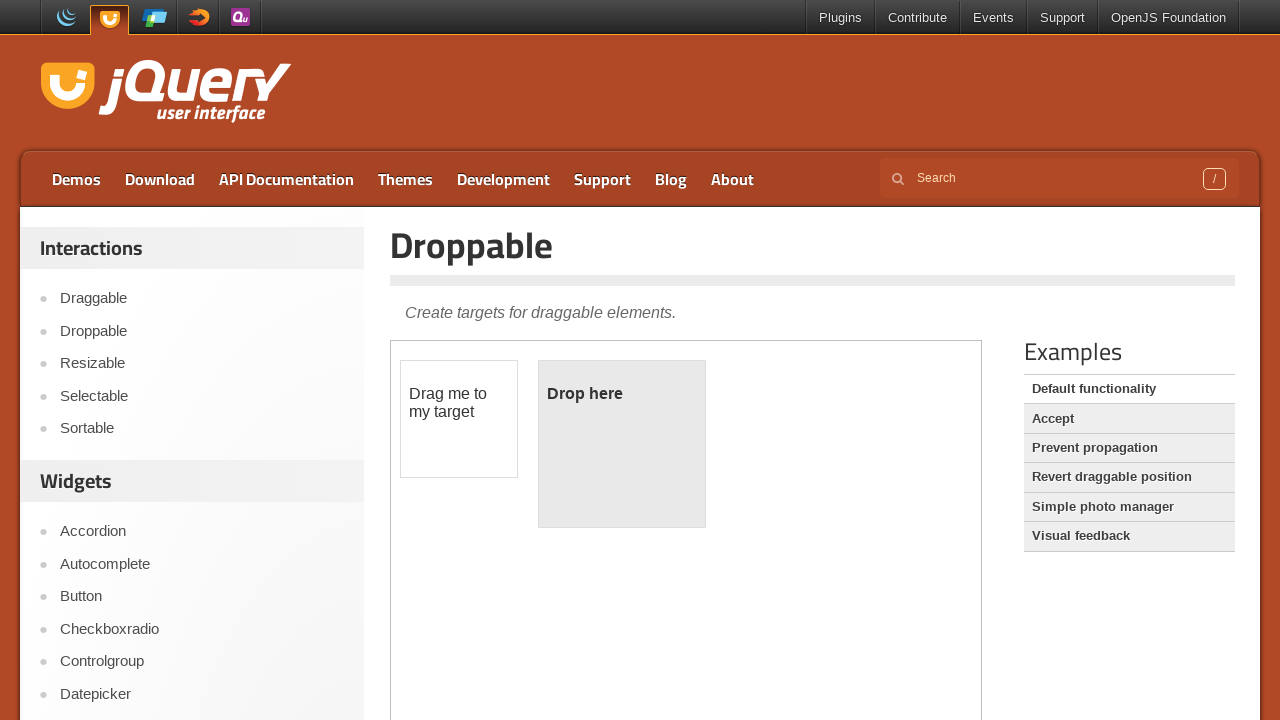

Located the first iframe on the jQueryUI droppable demo page
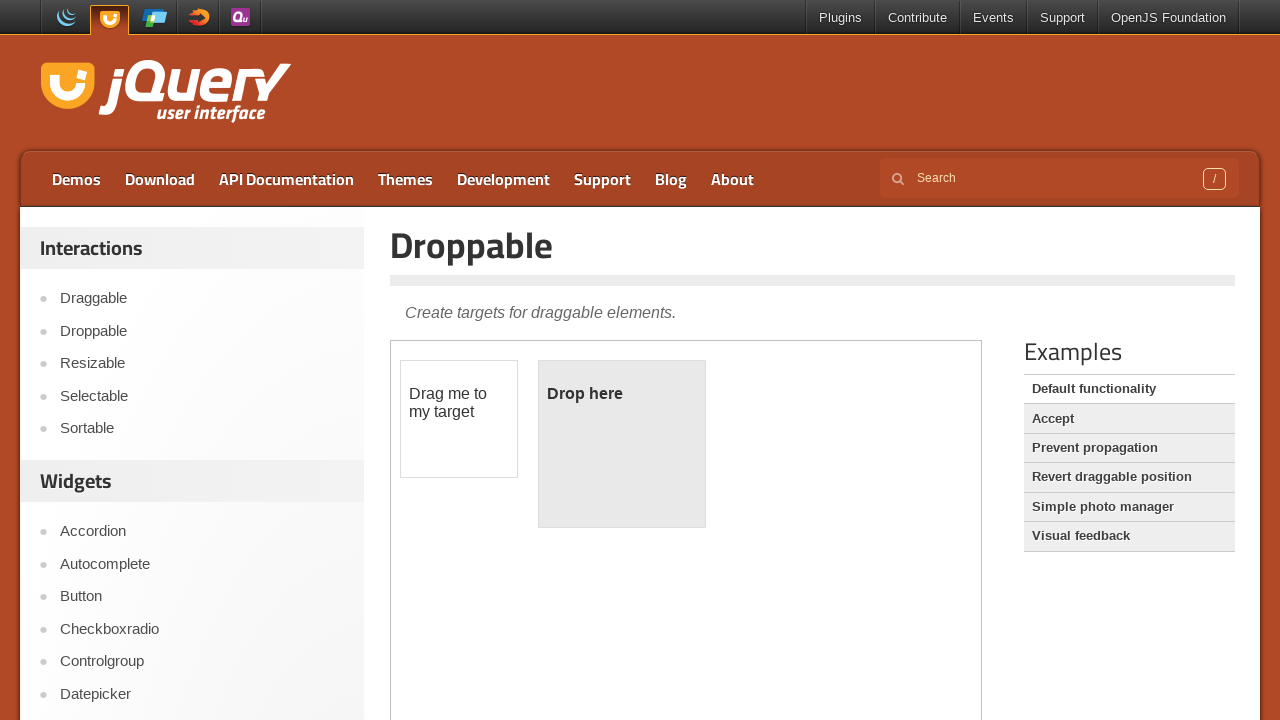

Located the draggable element with id 'draggable' within the iframe
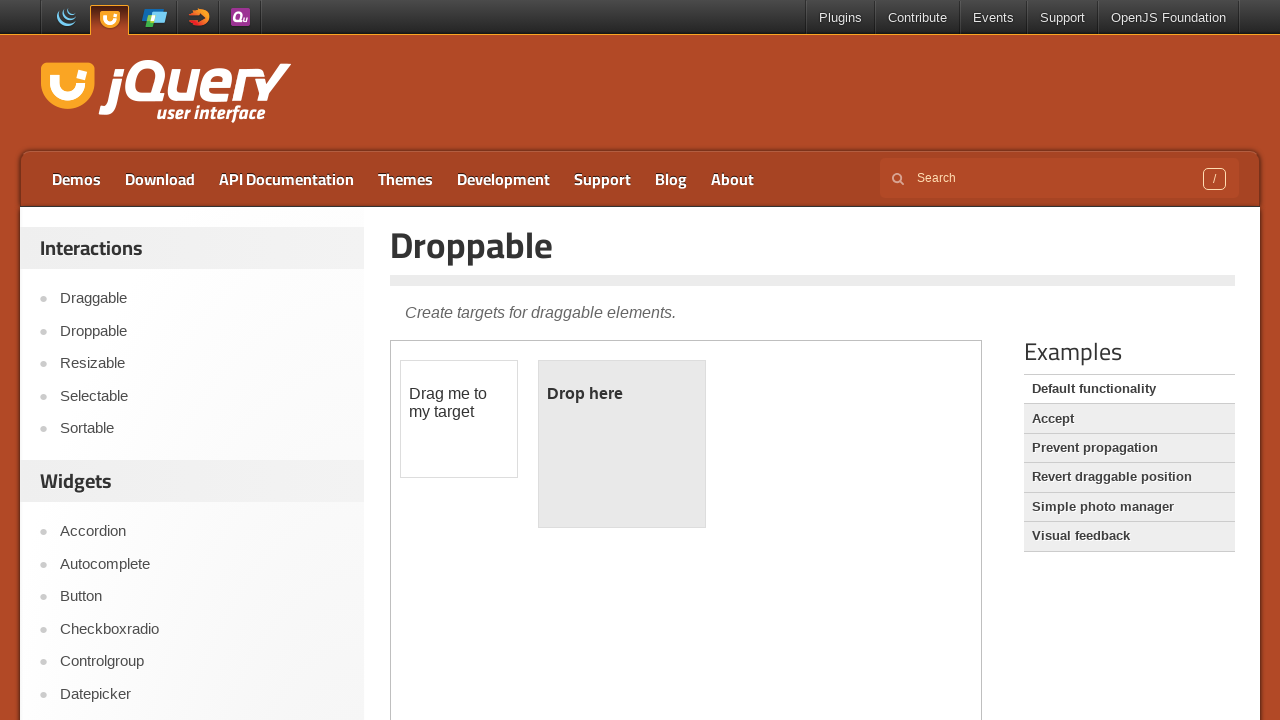

Located the droppable target element with id 'droppable' within the iframe
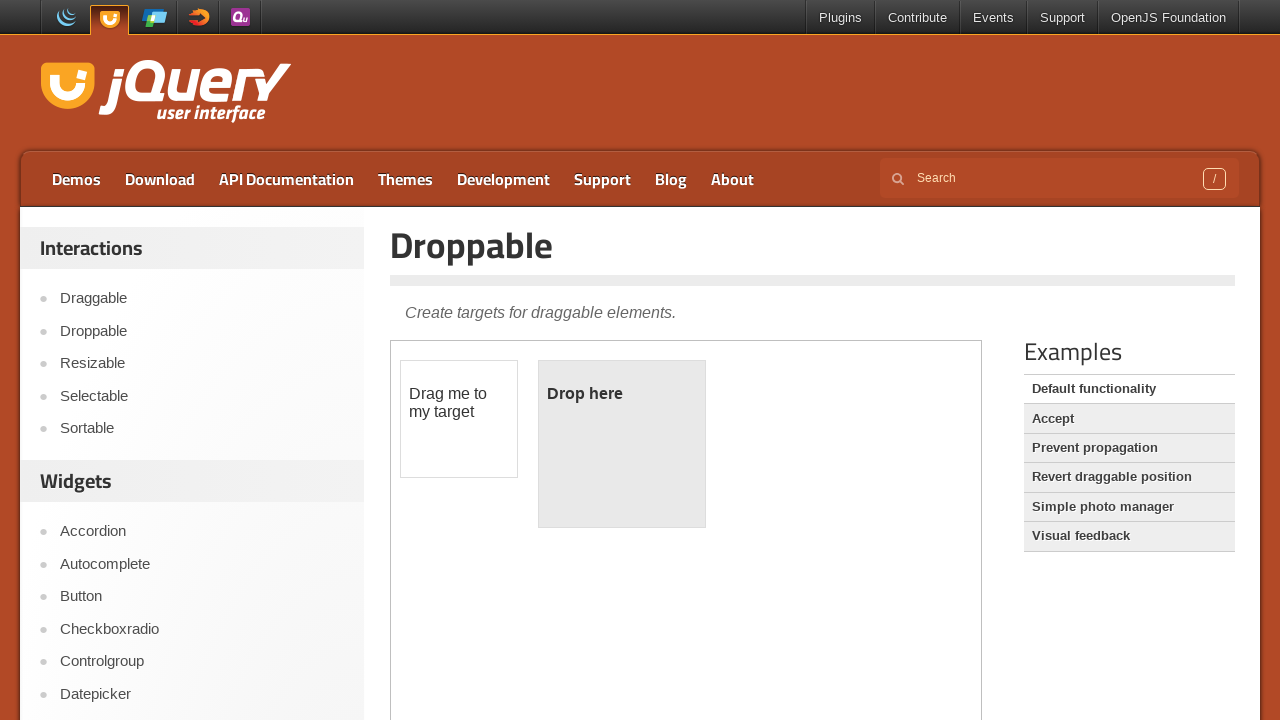

Dragged the draggable element onto the droppable target element at (622, 444)
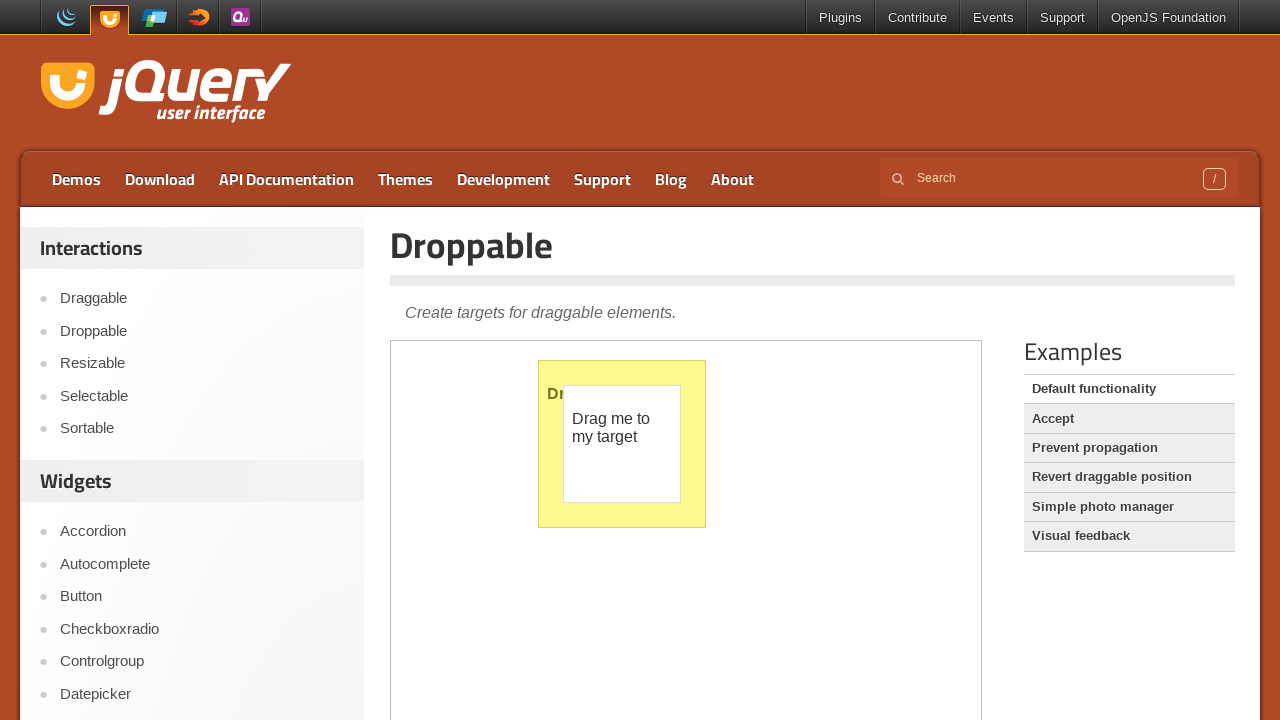

Waited 1 second for drag-and-drop animation to complete
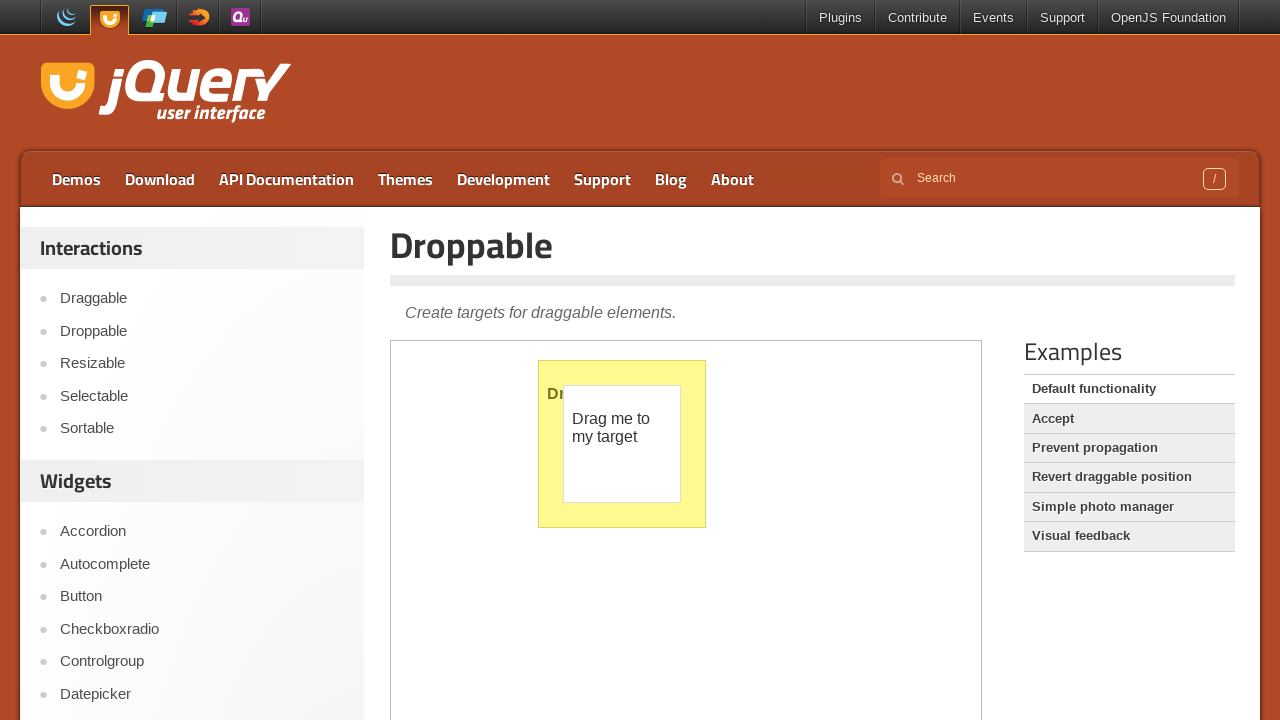

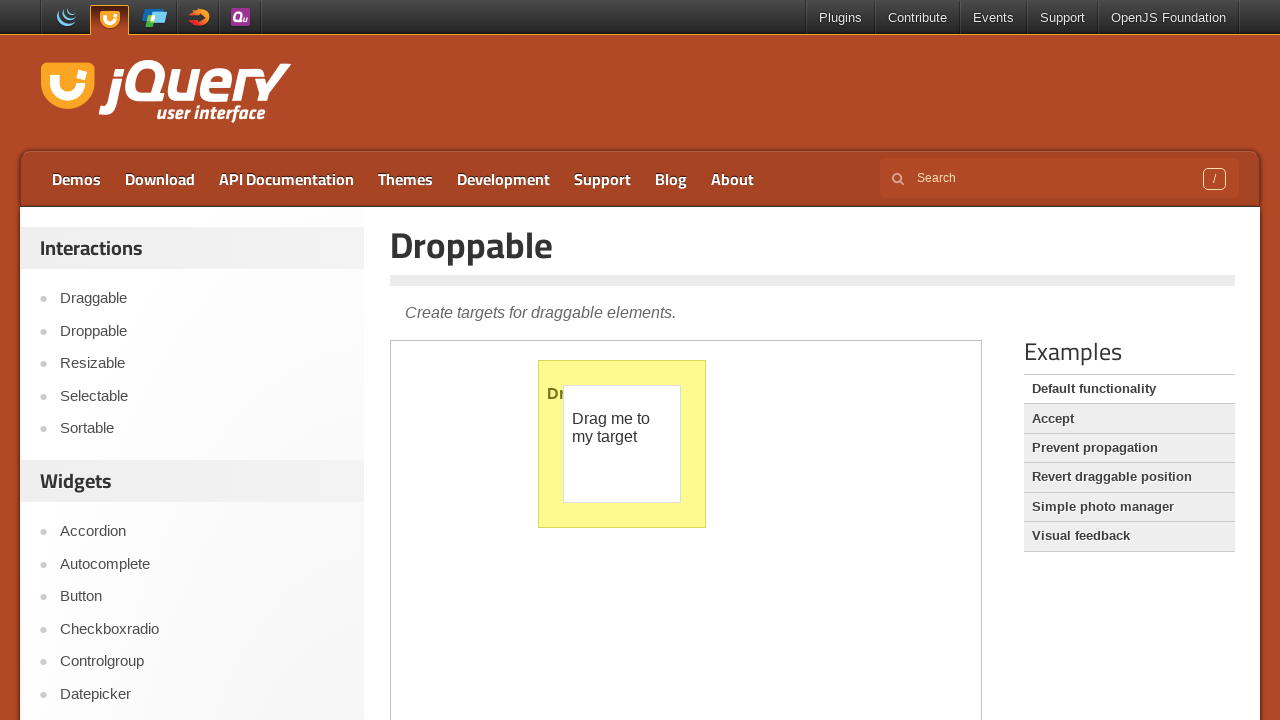